Tests the Book Now button functionality on the Stunning Dubai Tour page by clicking the submit button

Starting URL: https://phptravels.net/tour/26/tours/22-10-2025/1/0

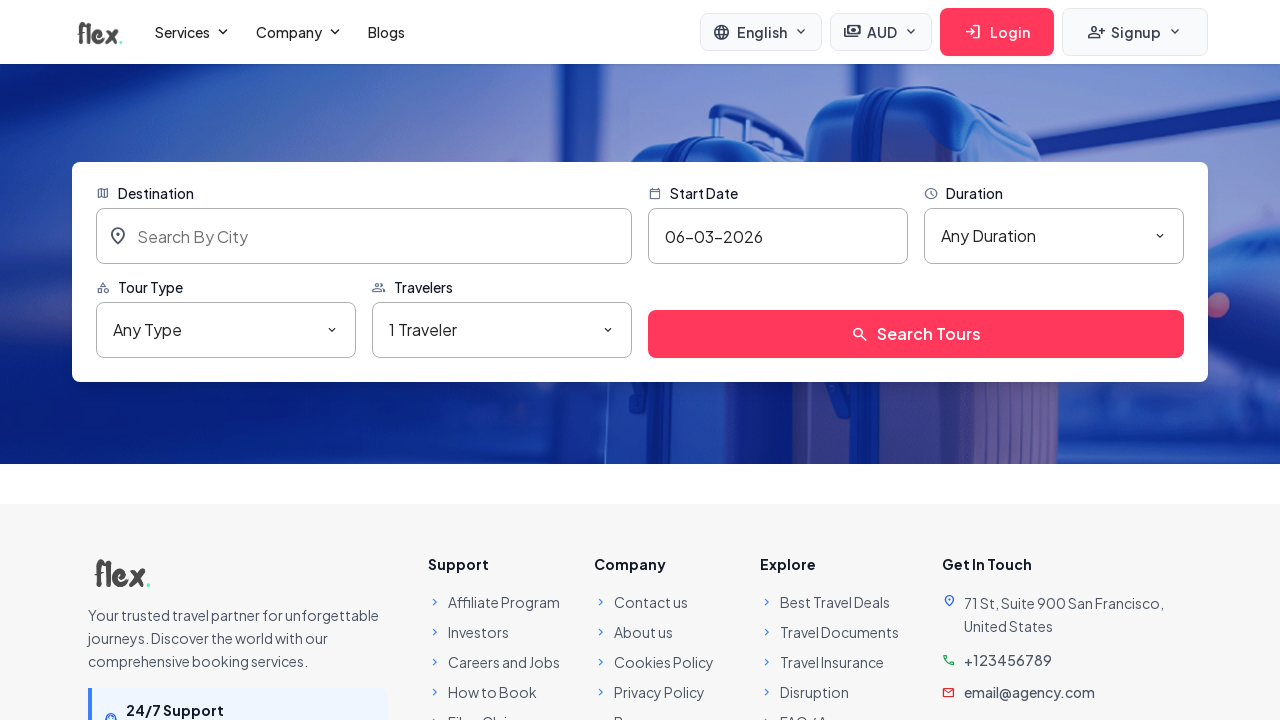

Book Now submit button became visible
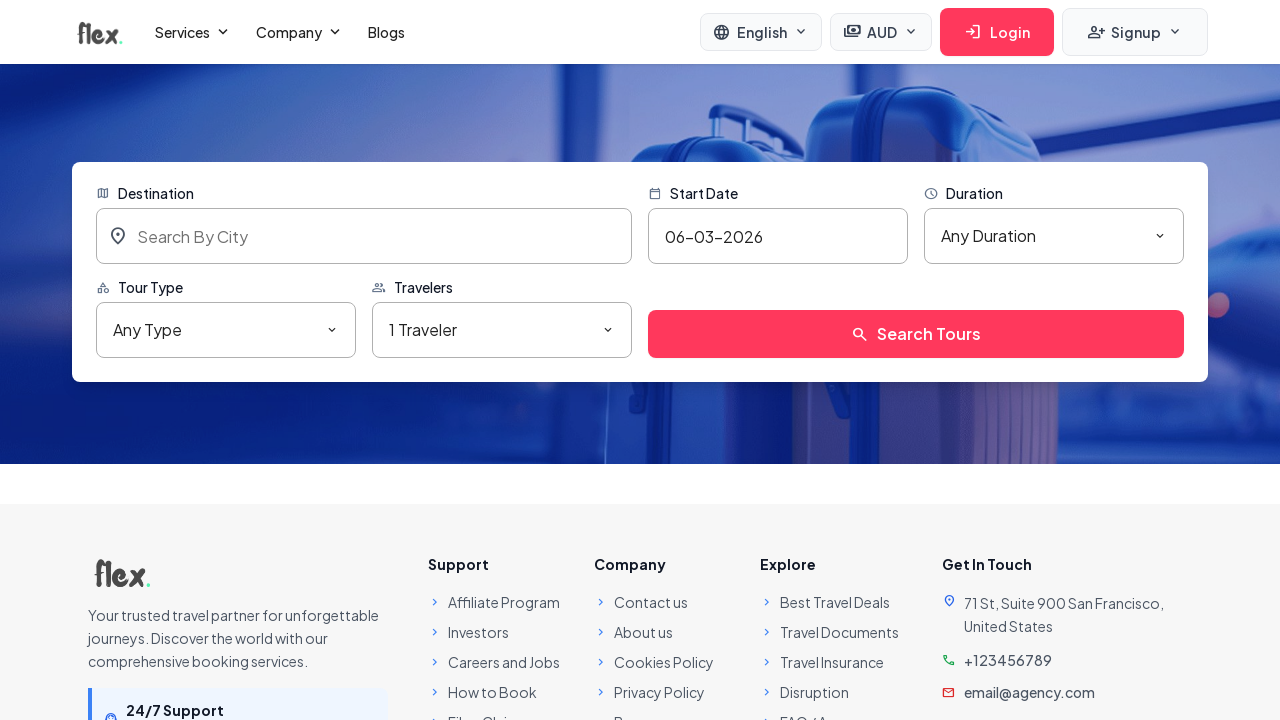

Clicked the Book Now submit button on Stunning Dubai Tour page at (916, 334) on button[type='submit']
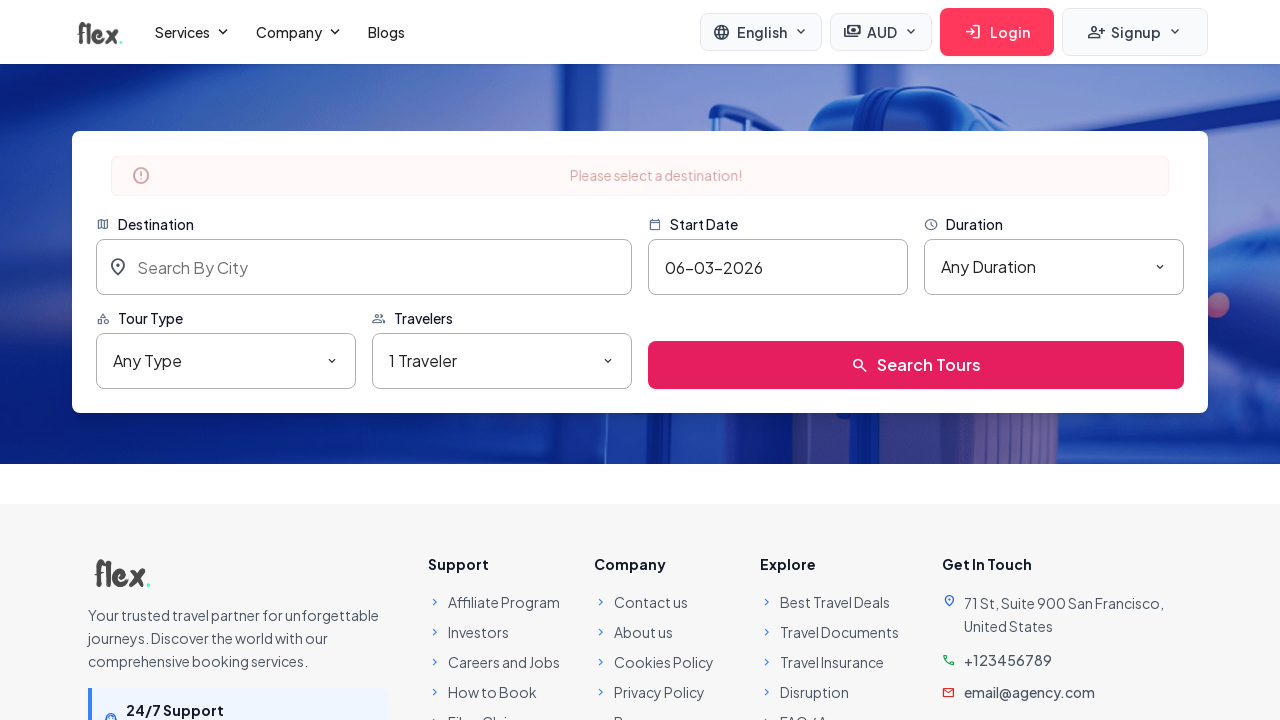

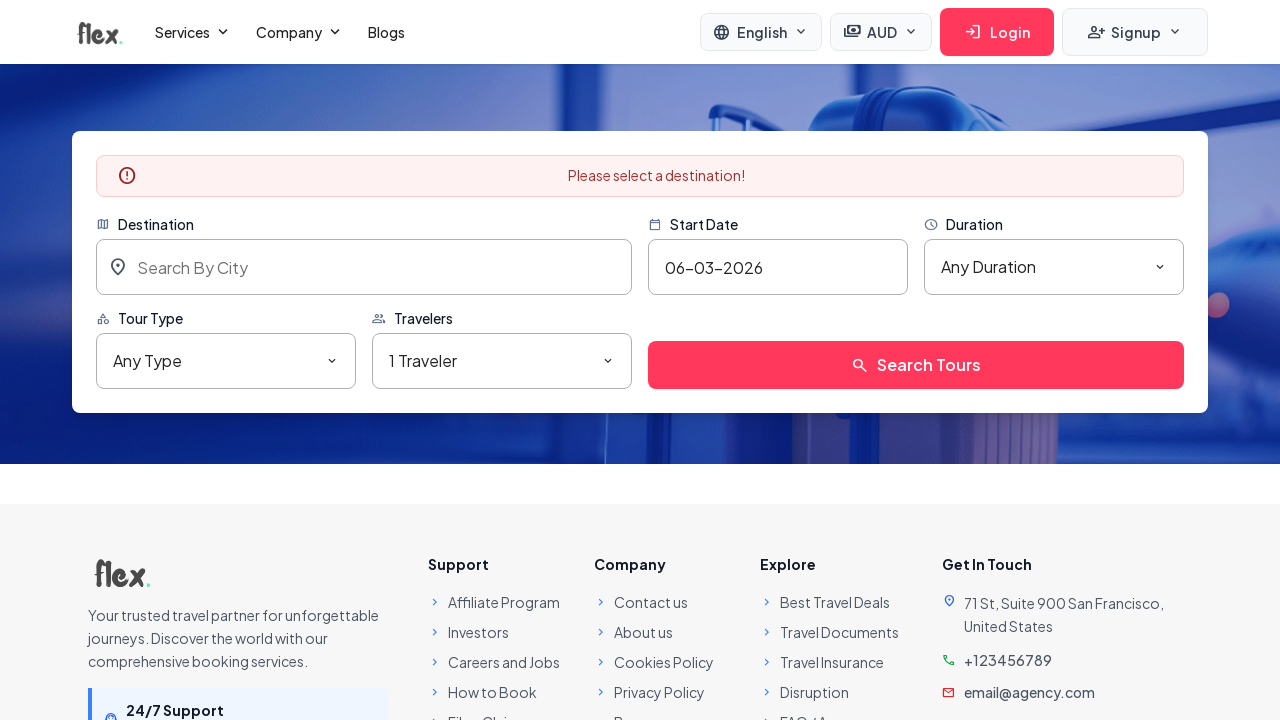